Tests clicking a button that has dynamic ID by using CSS selector instead

Starting URL: http://uitestingplayground.com/dynamicid/

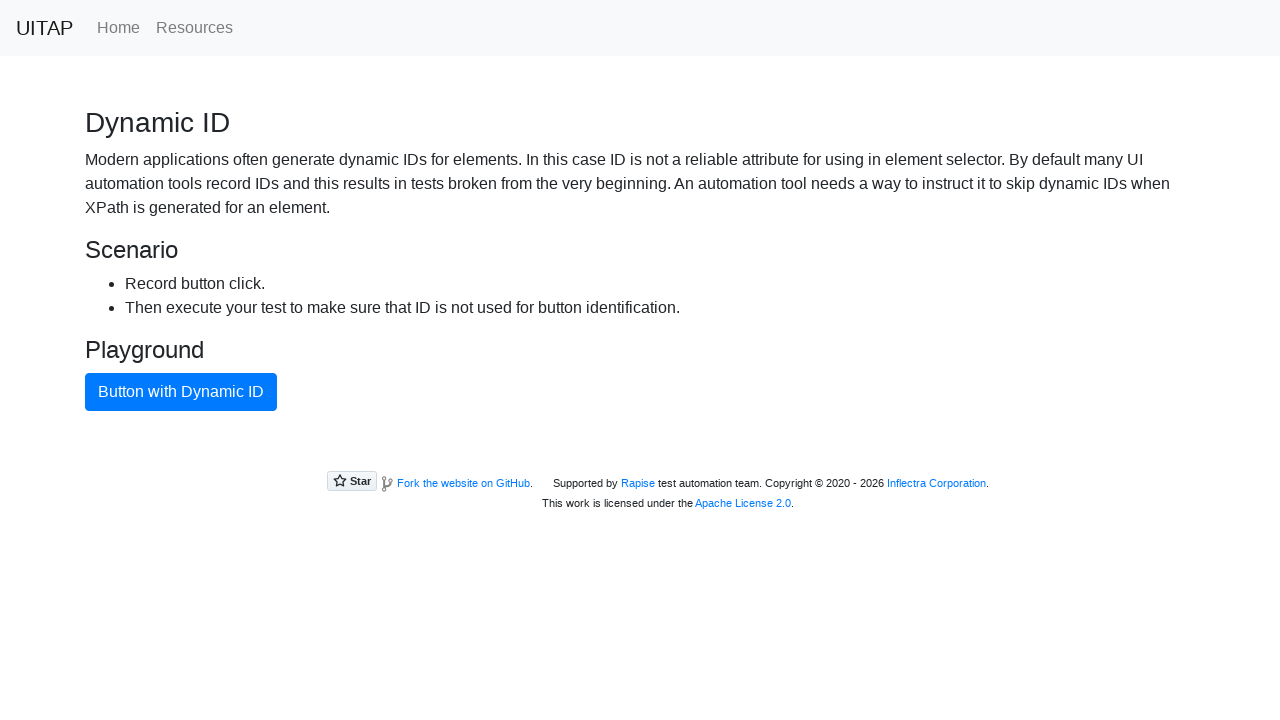

Clicked button with dynamic ID using CSS selector at (181, 392) on button.btn.btn-primary
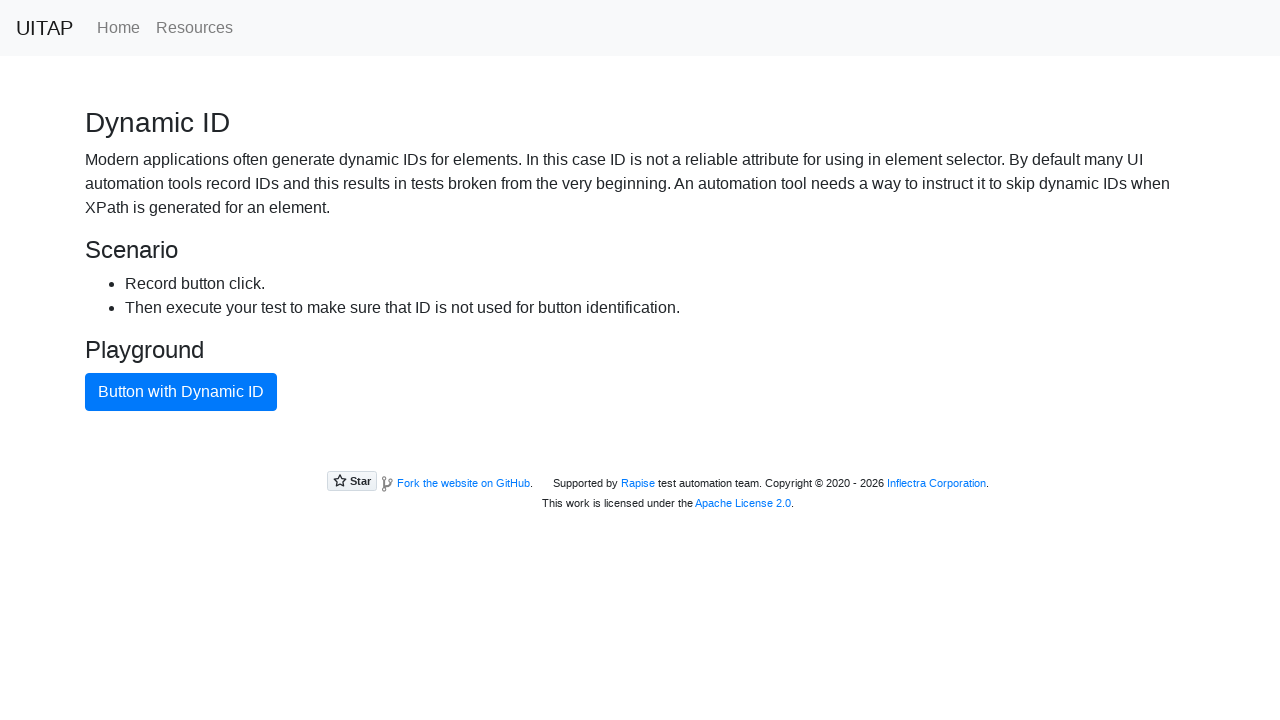

Navigated to dynamic ID test page
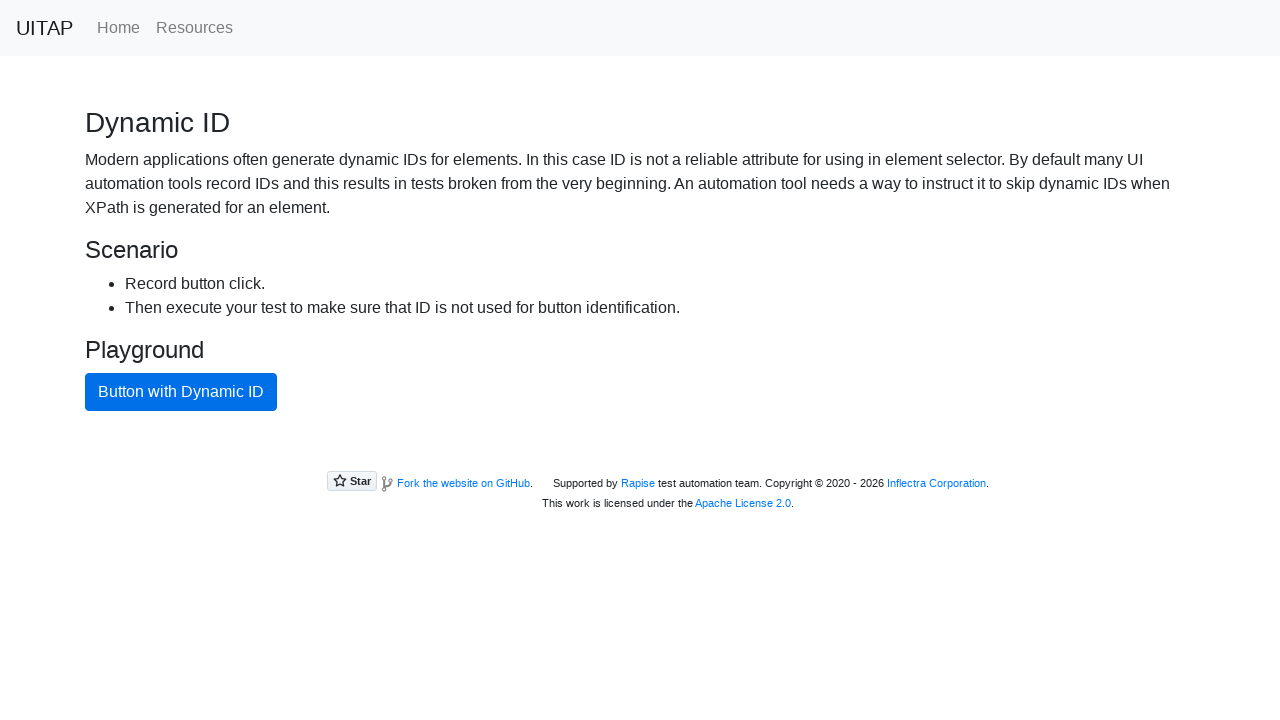

Clicked button with dynamic ID using CSS selector at (181, 392) on button.btn.btn-primary
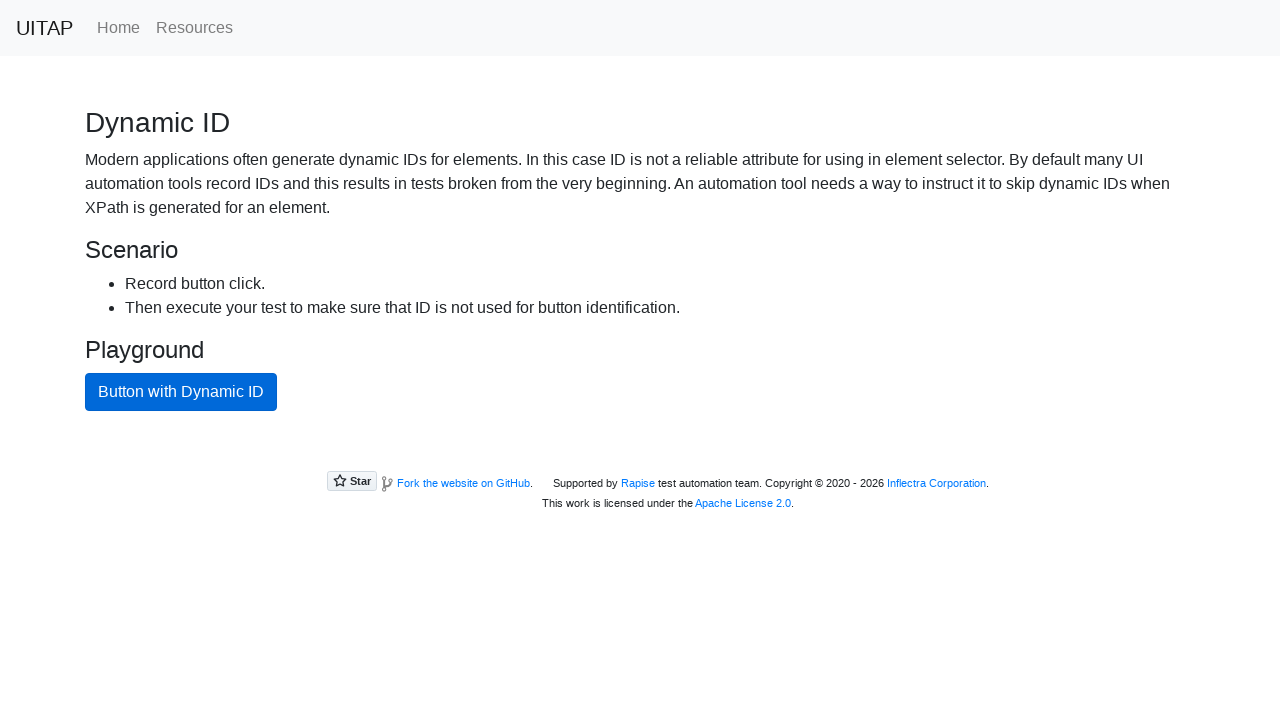

Navigated to dynamic ID test page
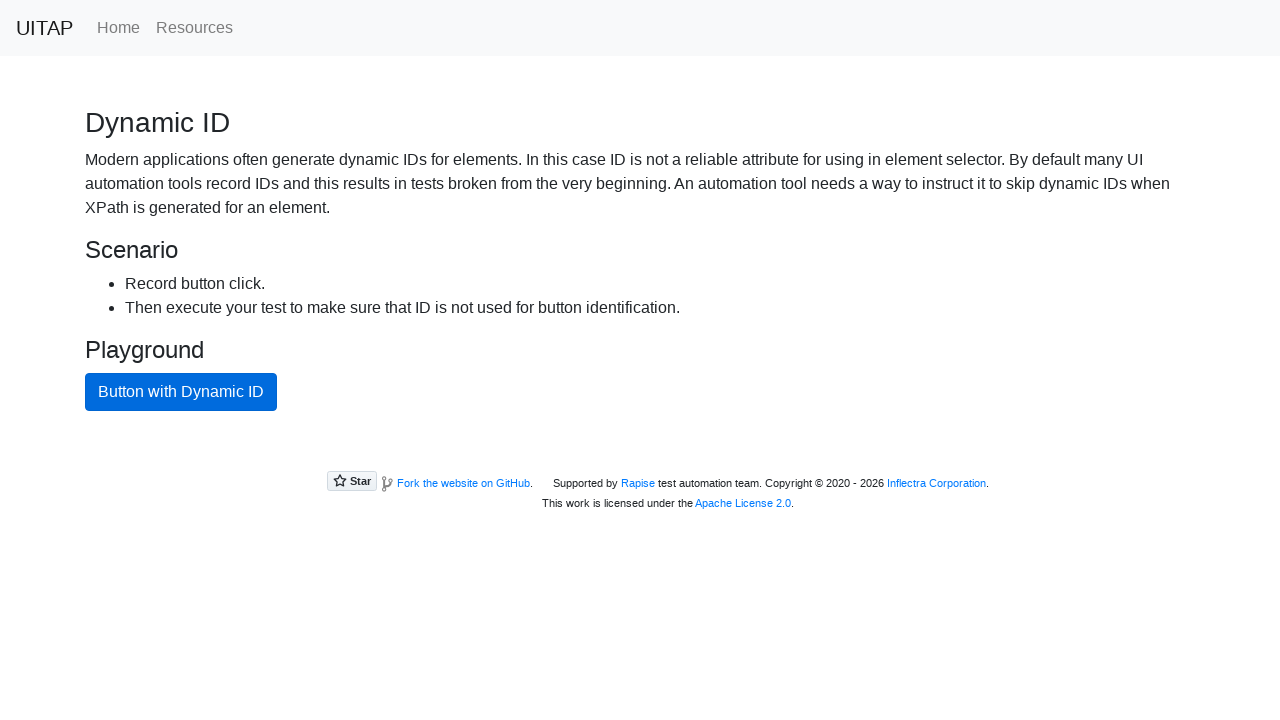

Clicked button with dynamic ID using CSS selector at (181, 392) on button.btn.btn-primary
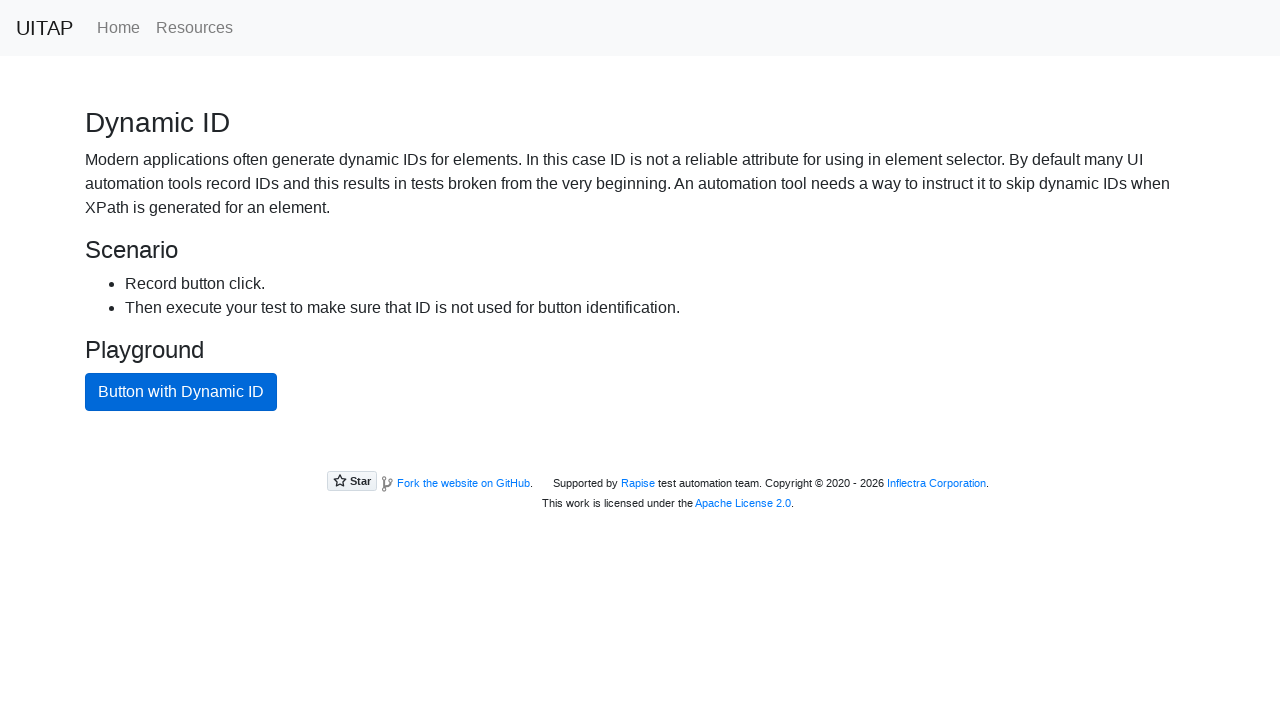

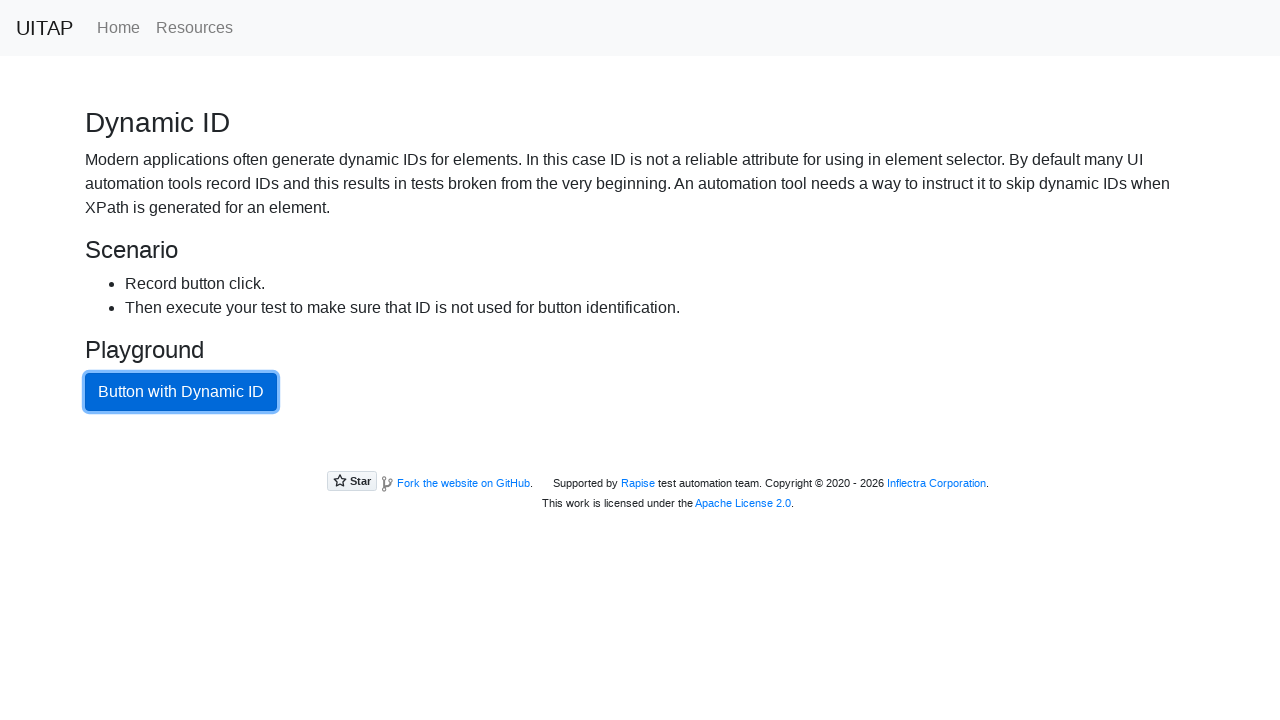